Tests registration form validation with invalid phone number format and verifies the phone format error message.

Starting URL: https://alada.vn/tai-khoan/dang-ky.html

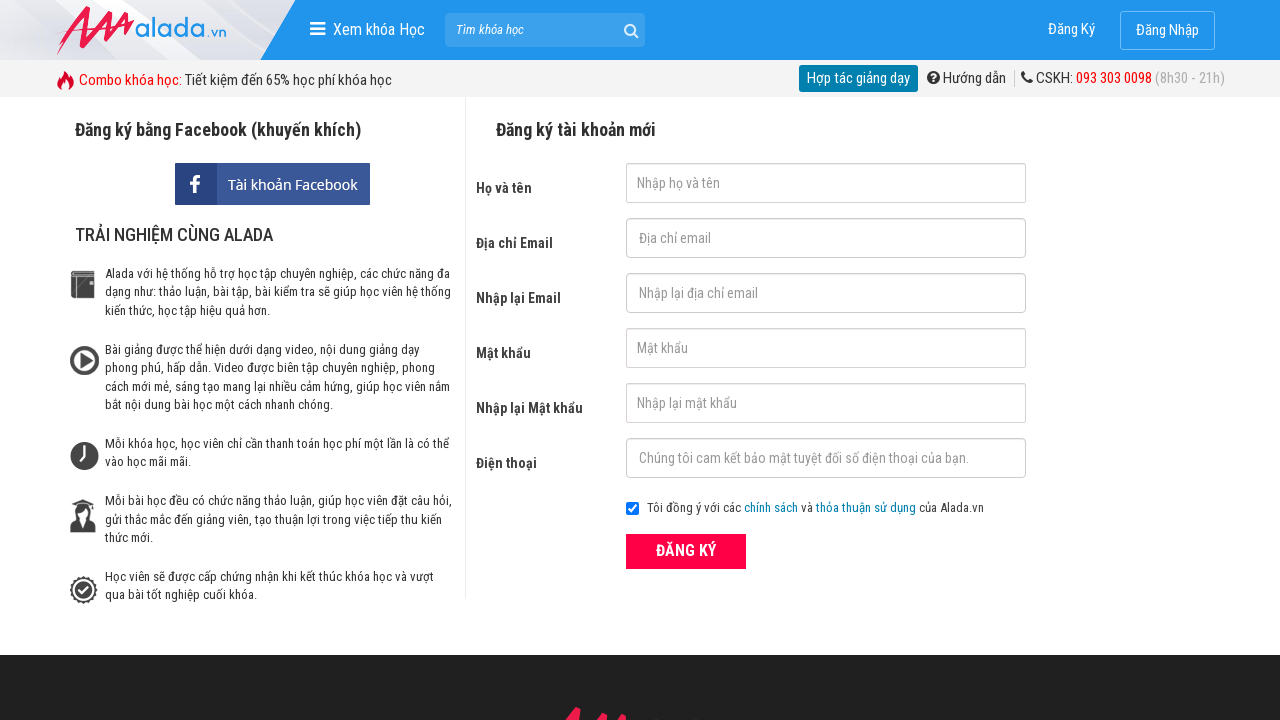

Filled first name field with 'Vo Thanh Hung' on #txtFirstname
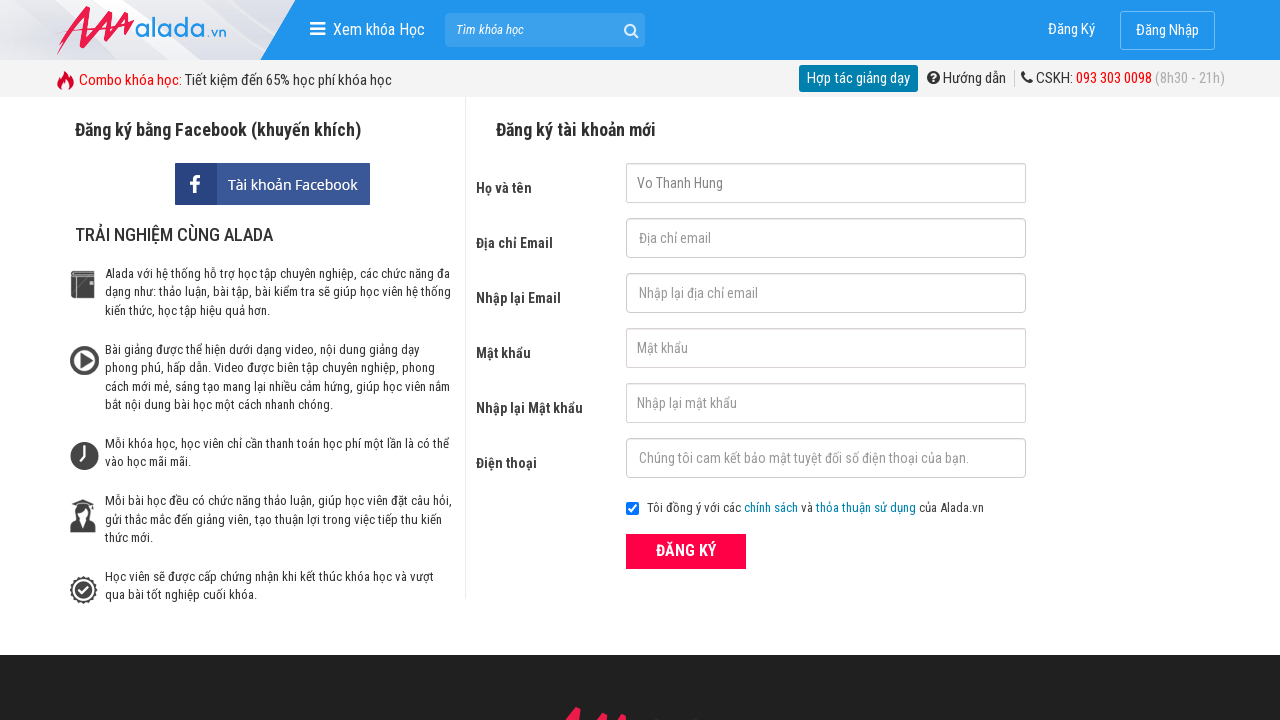

Filled email field with 'vohung2024@gmail.com' on #txtEmail
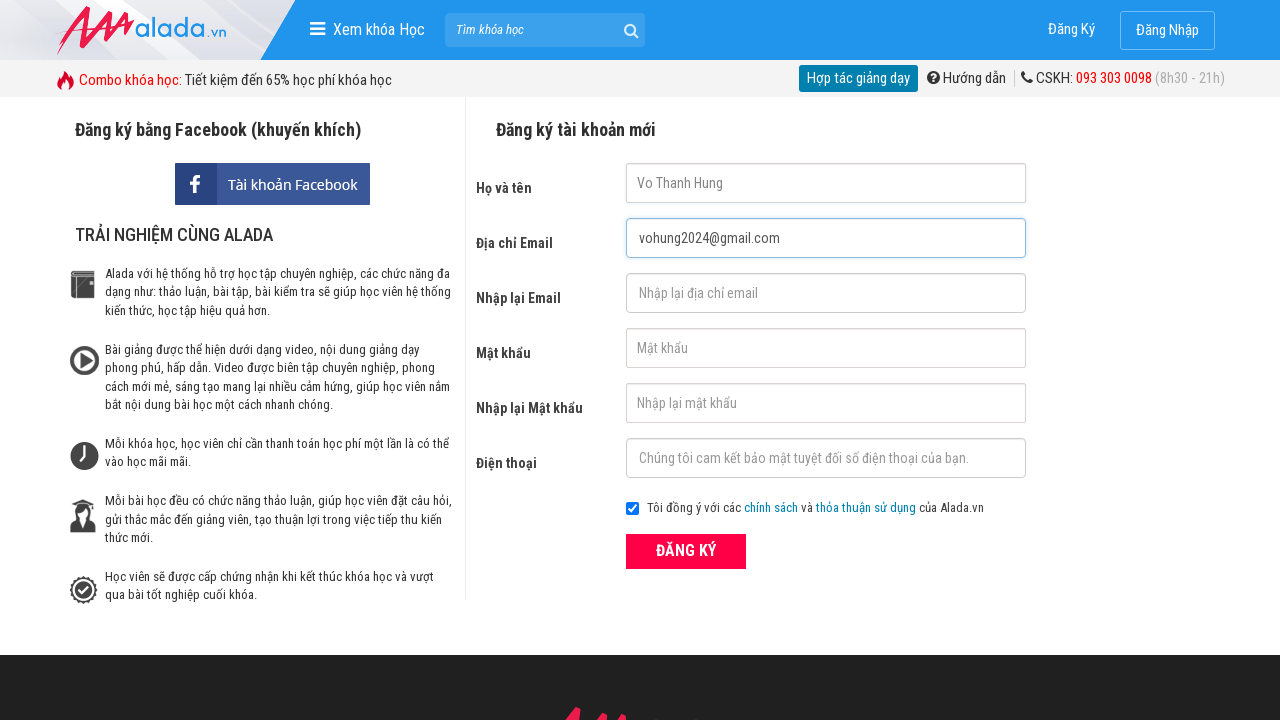

Filled confirm email field with 'vohung2024@gmail.com' on #txtCEmail
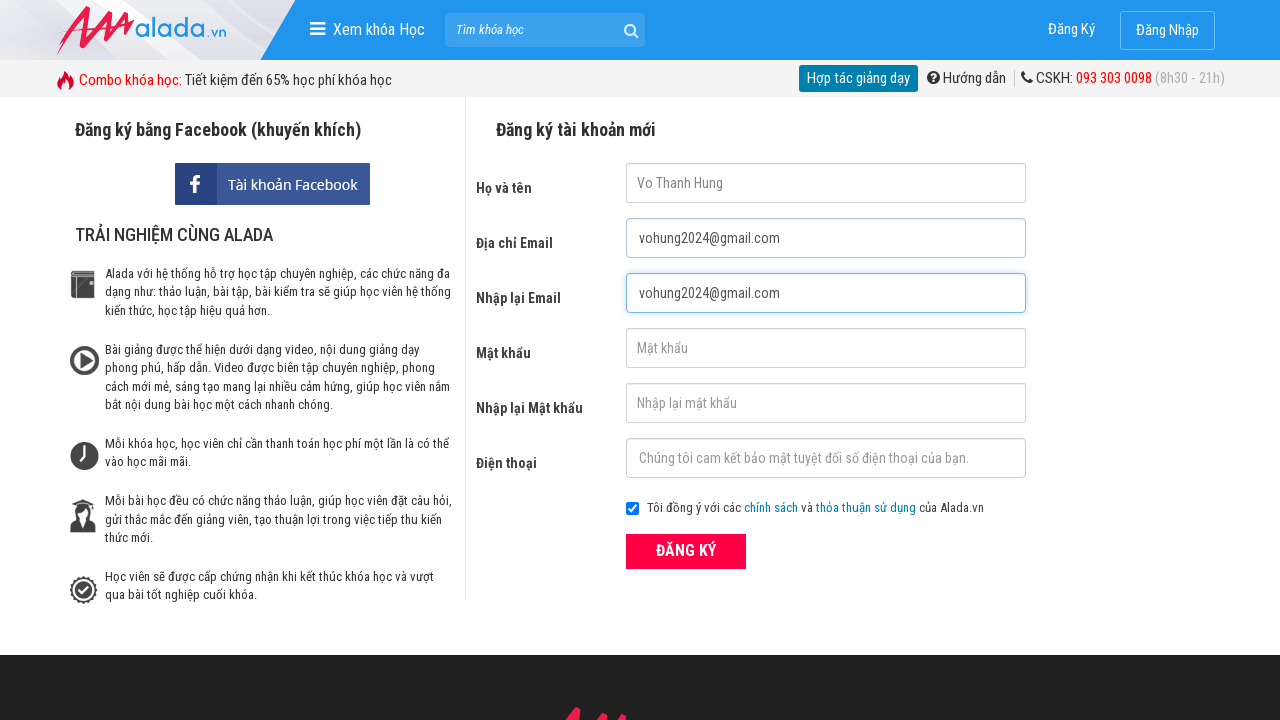

Filled password field with '123456' on #txtPassword
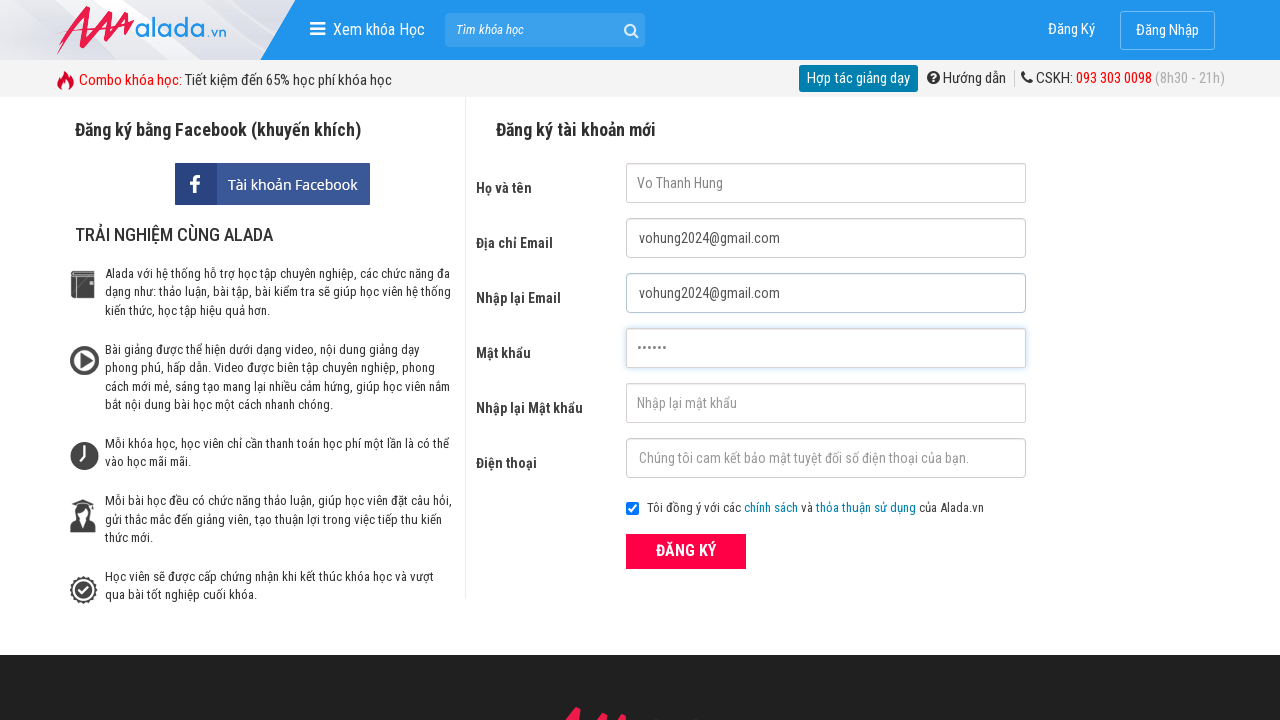

Filled confirm password field with '123456' on #txtCPassword
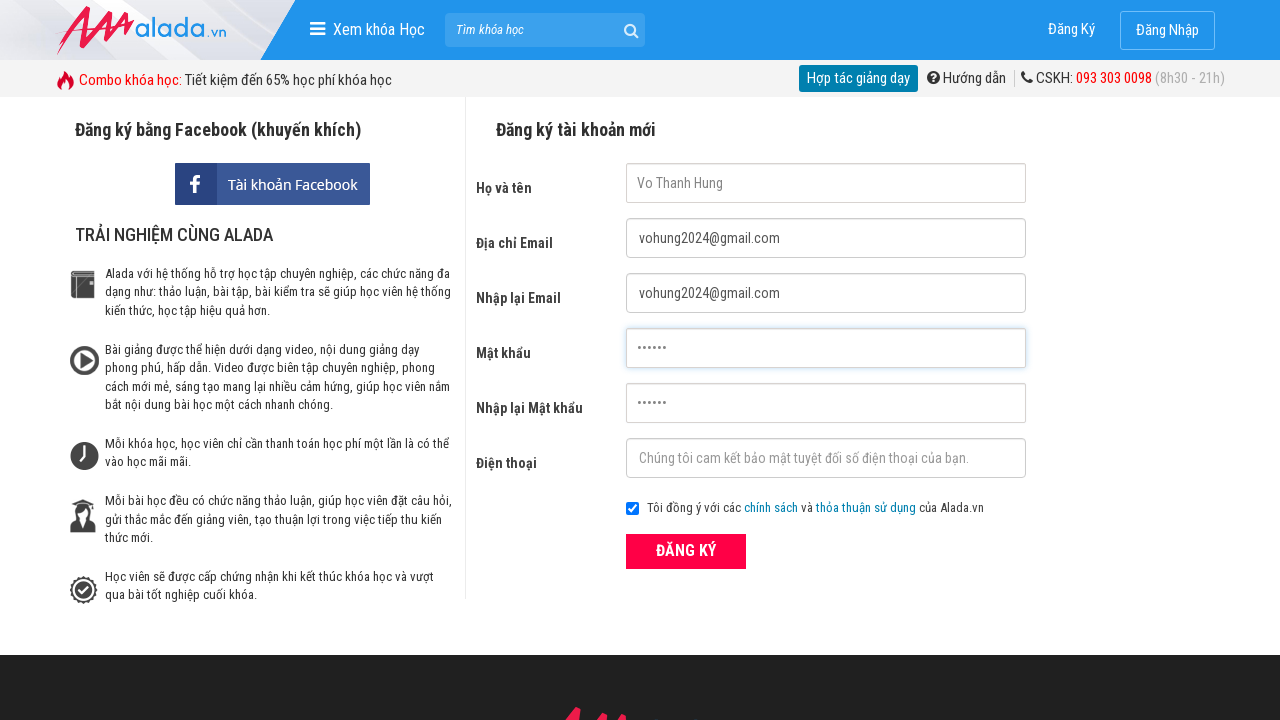

Filled phone field with invalid format '089' on #txtPhone
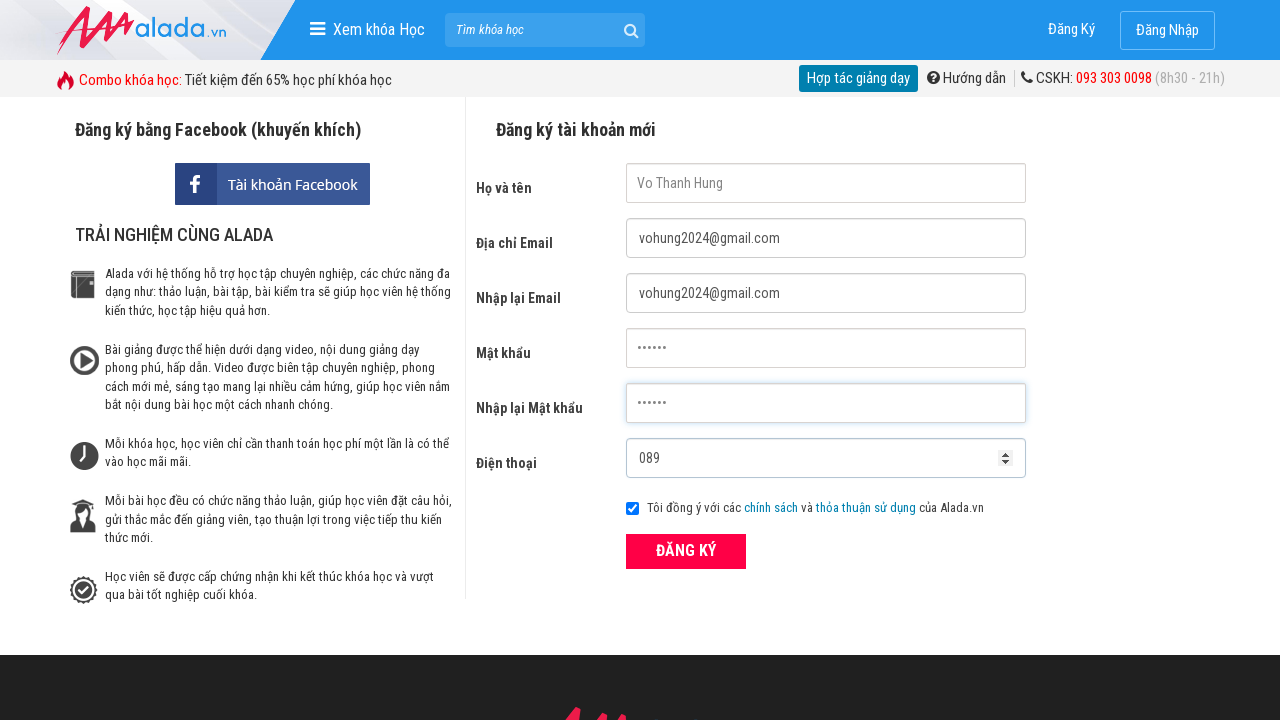

Clicked ĐĂNG KÝ (Register) button at (686, 551) on xpath=//form[@id='frmLogin']//button[text()='ĐĂNG KÝ']
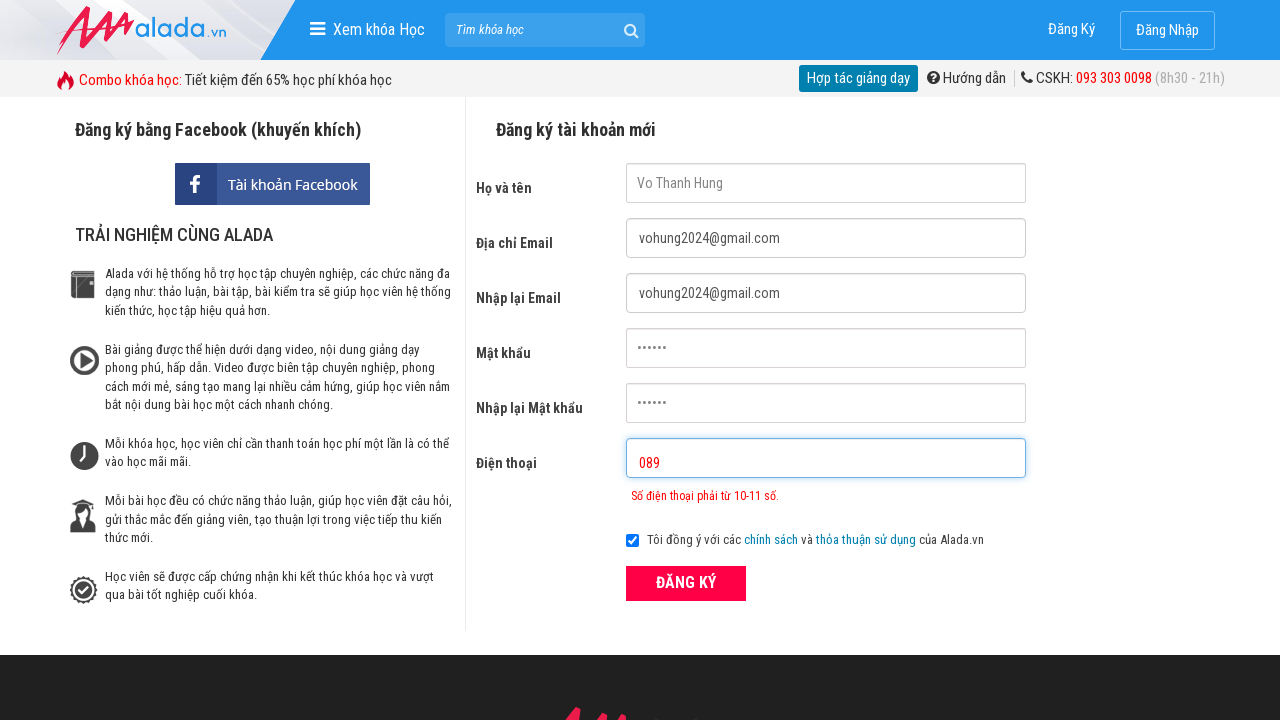

Phone format error message appeared
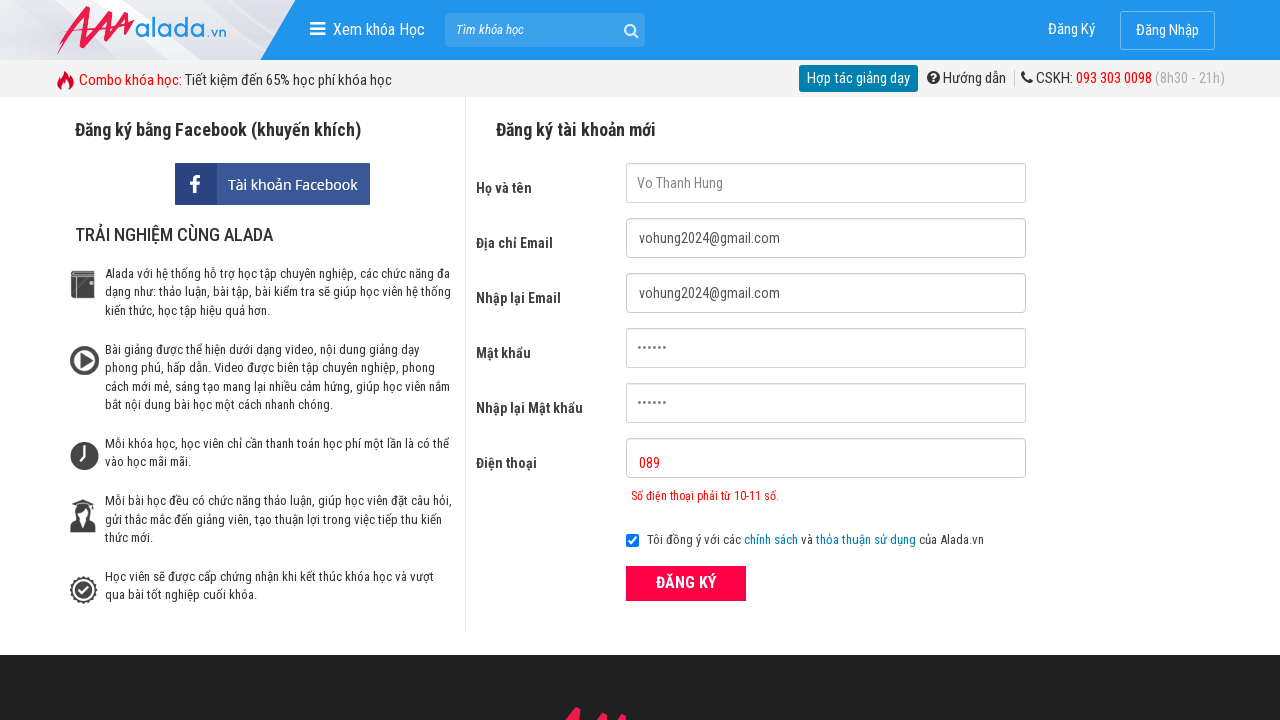

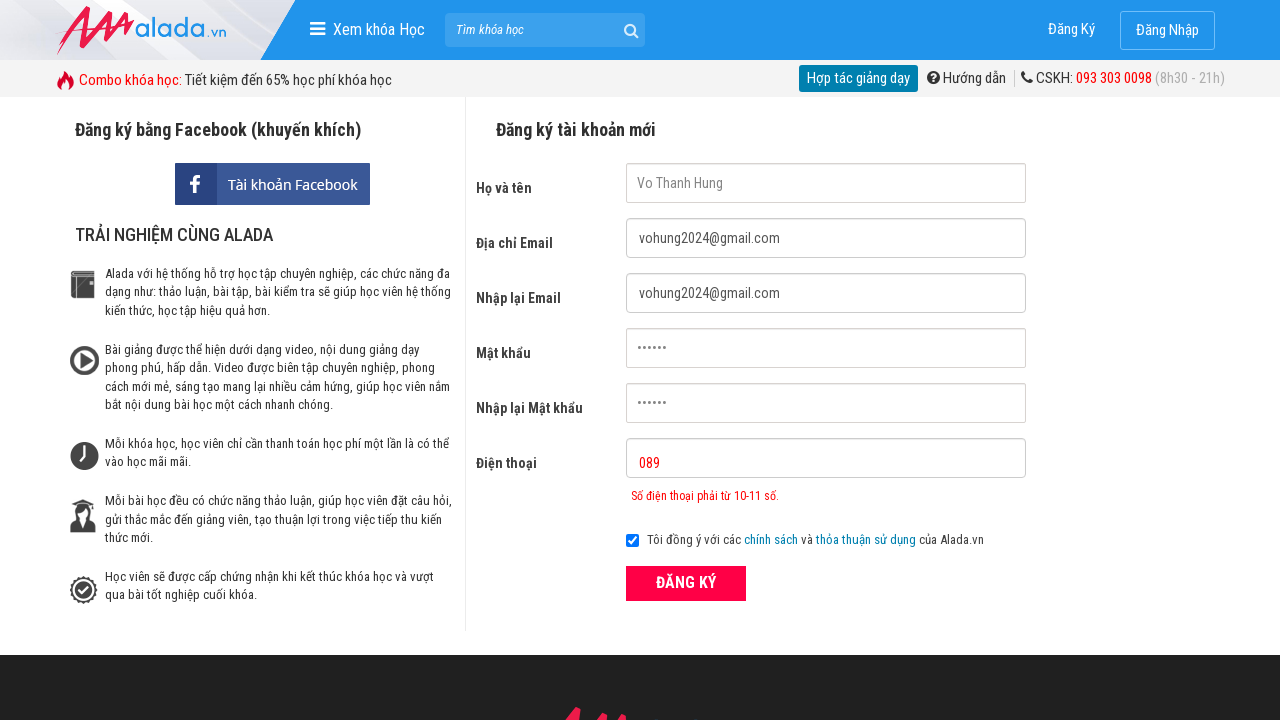